Tests dynamic checkbox control by clicking it twice to toggle its selected state on and off

Starting URL: https://training-support.net/webelements/dynamic-controls

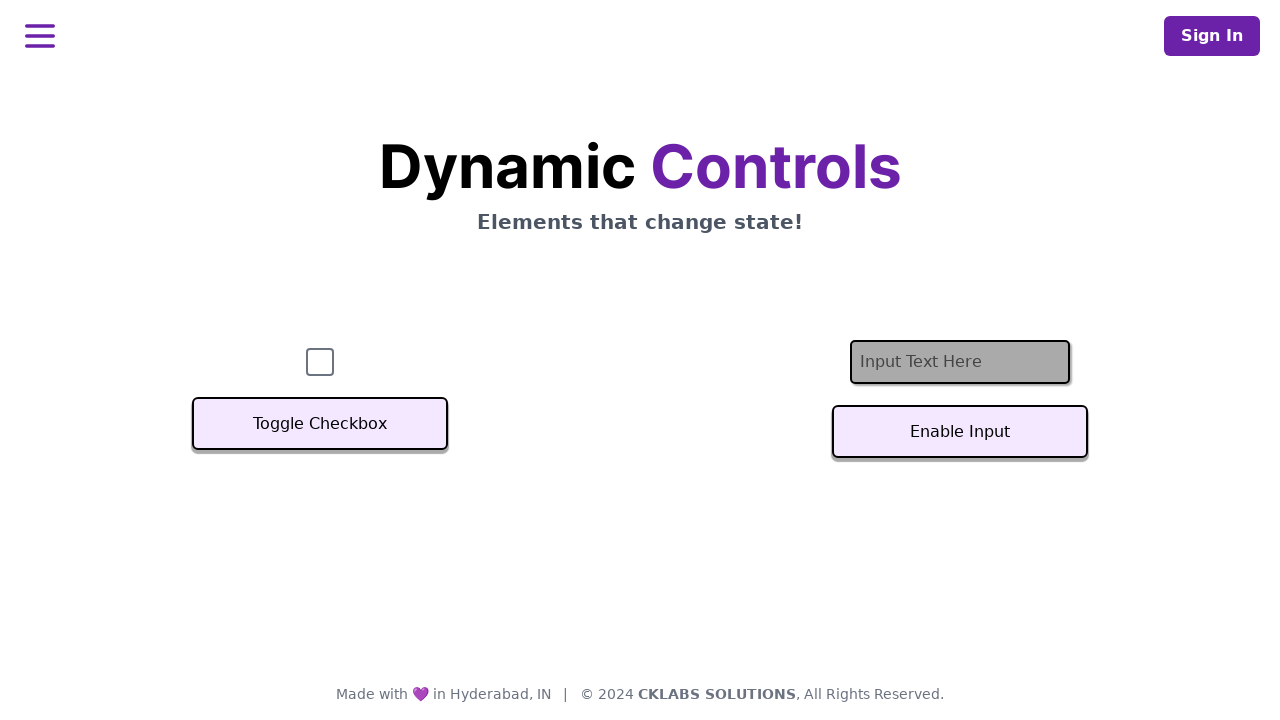

Clicked checkbox to select it at (320, 362) on #checkbox
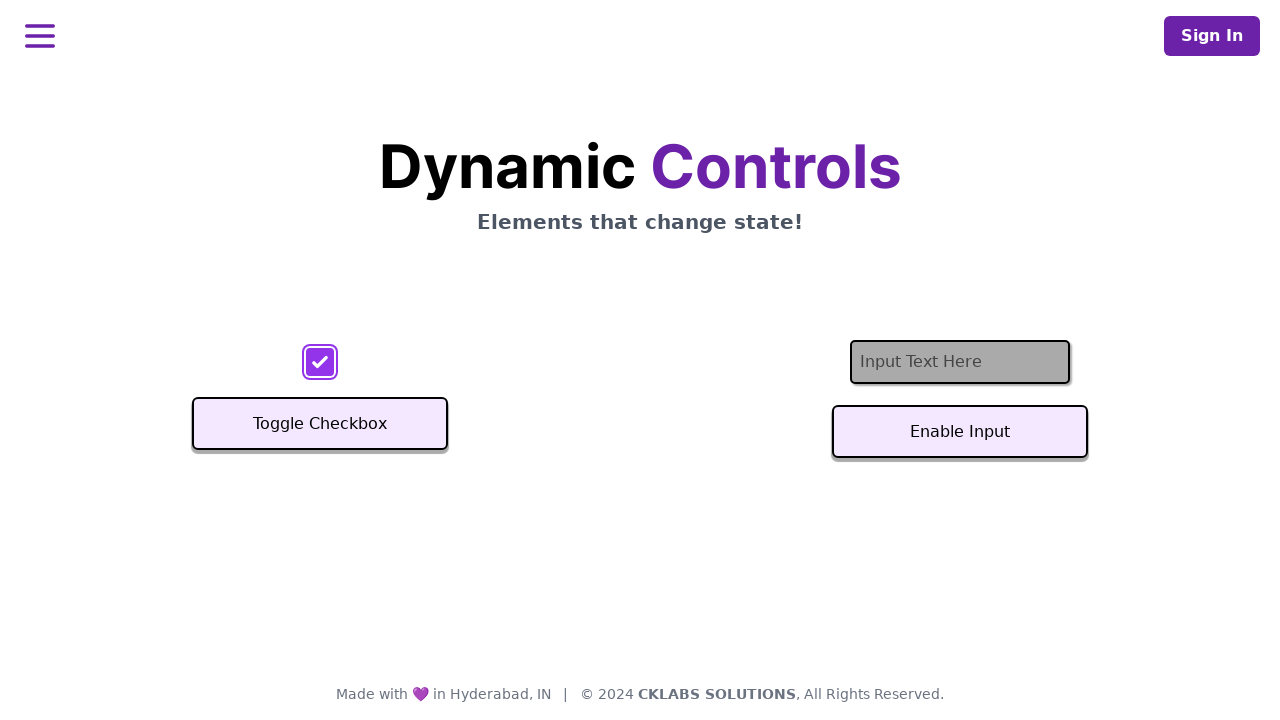

Clicked checkbox again to deselect it at (320, 362) on #checkbox
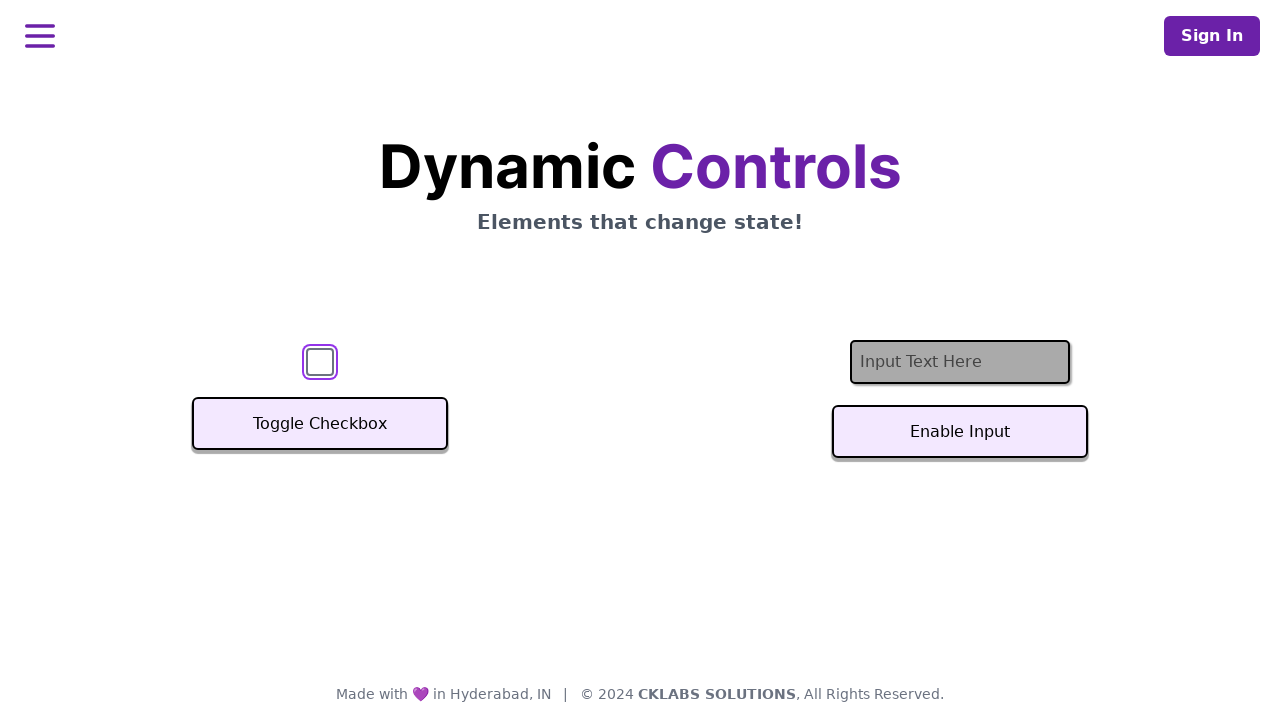

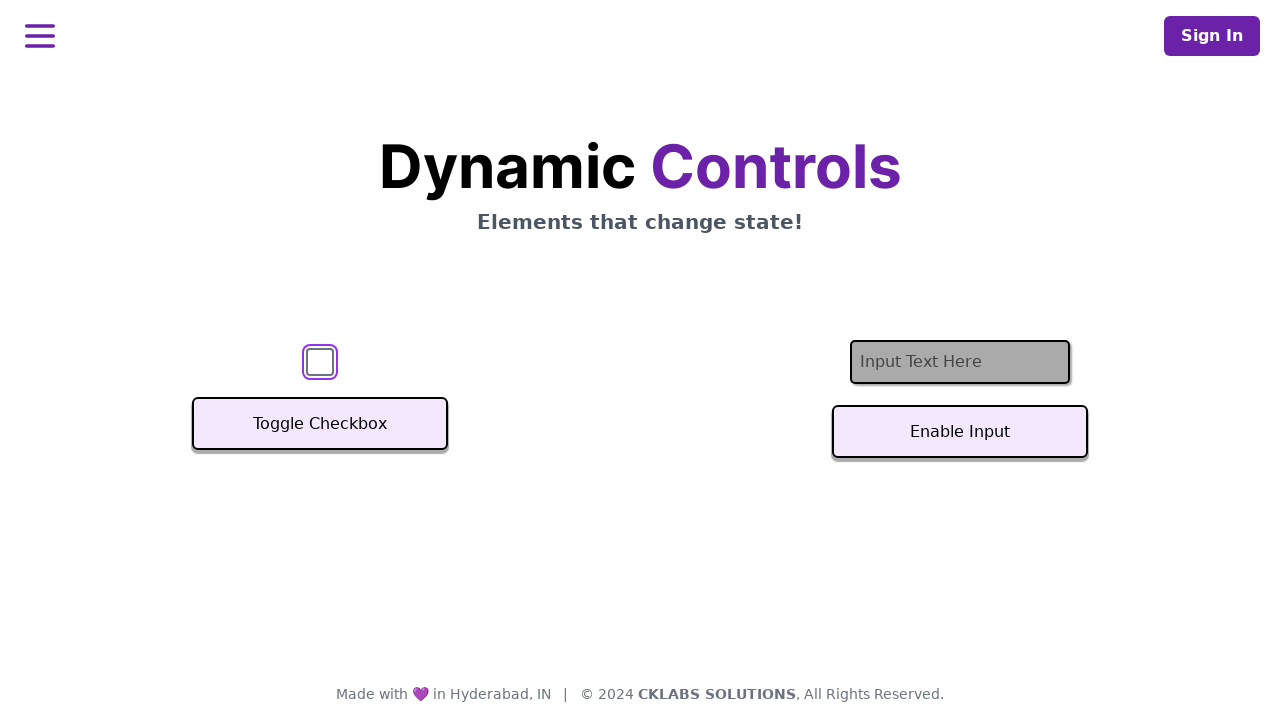